Tests interacting with an iframe by typing into a text field inside it

Starting URL: https://antoniotrindade.com.br/treinoautomacao/elementsweb.html

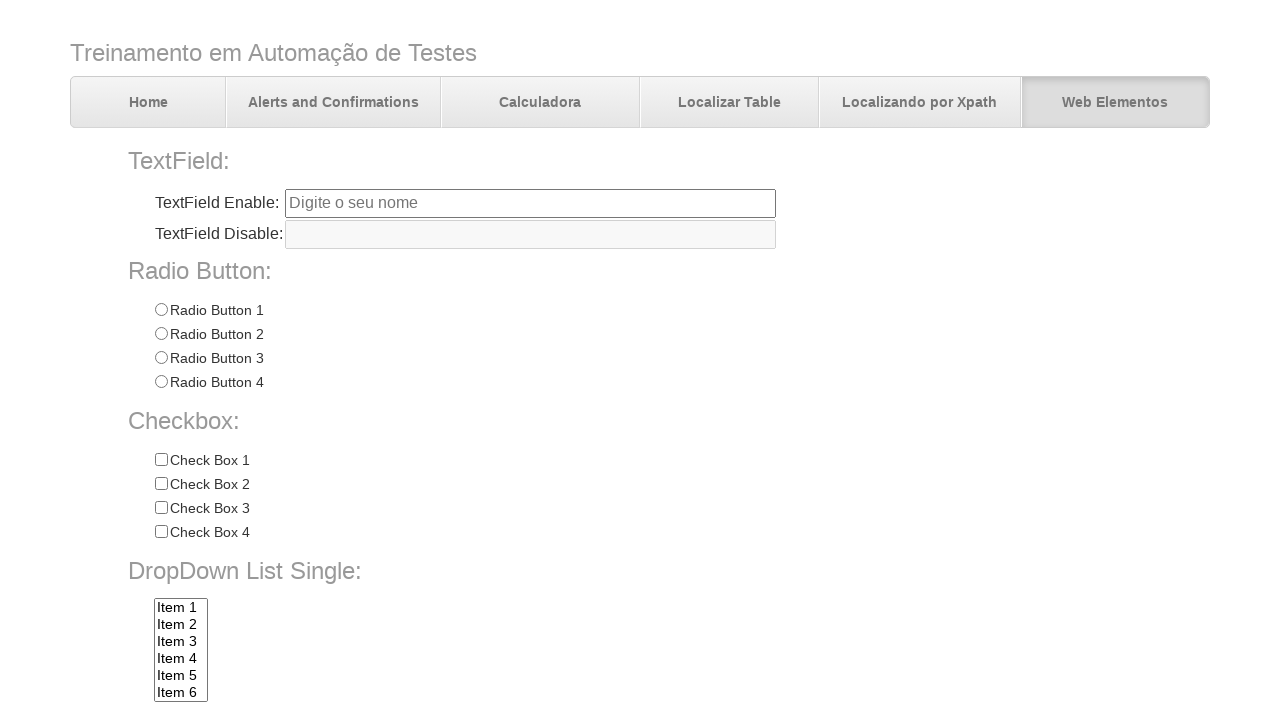

Located first iframe on the page
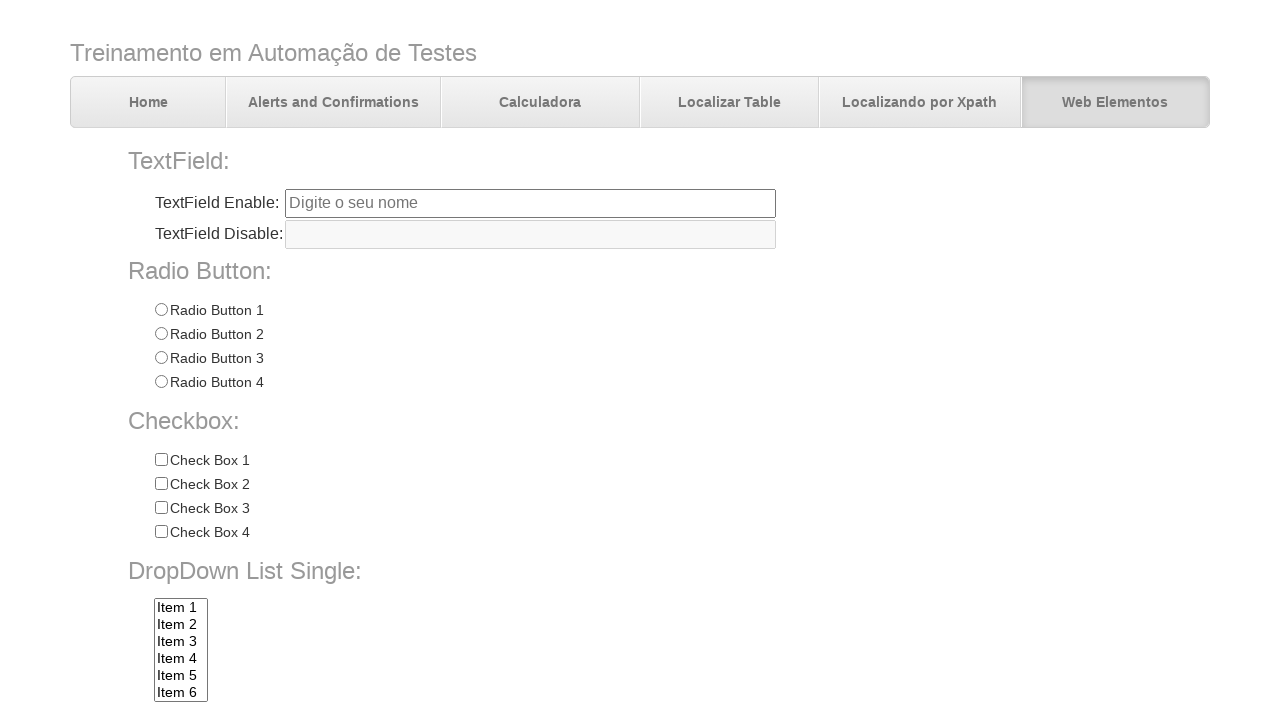

Filled text field inside iframe with 'Automação de teste' on iframe >> nth=0 >> internal:control=enter-frame >> #tfiframe
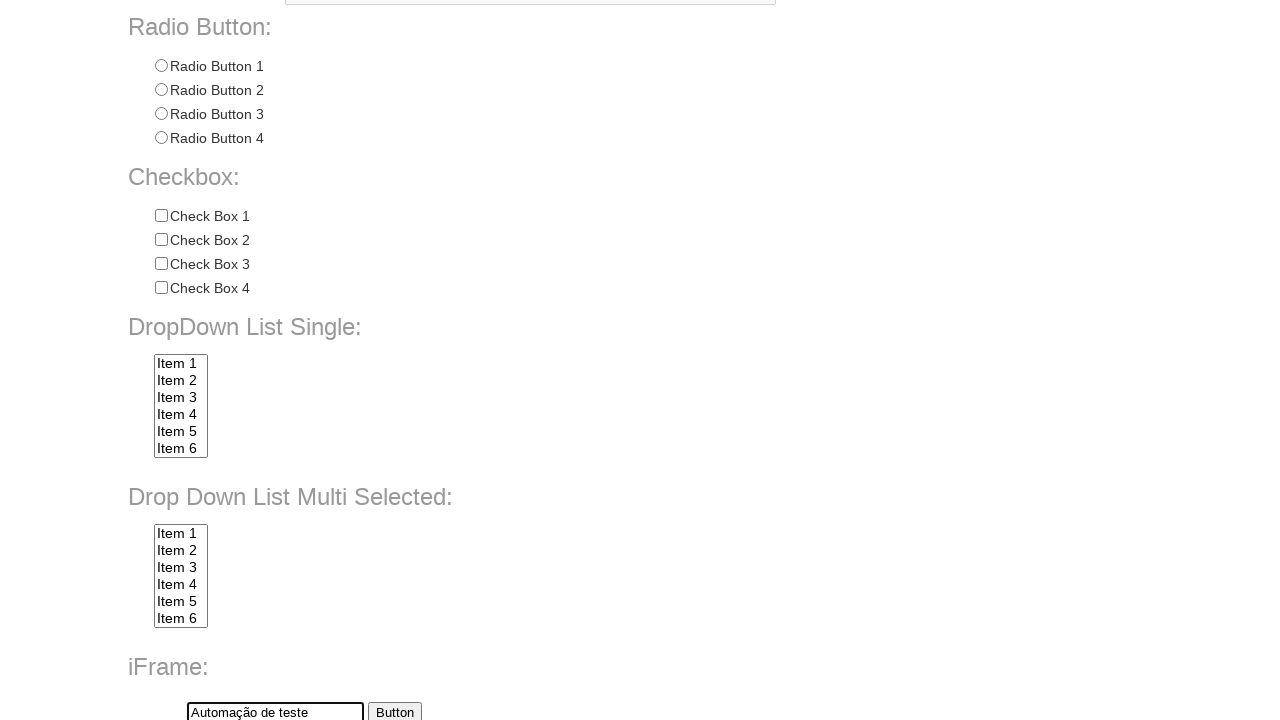

Validated that text field contains 'Automação de teste'
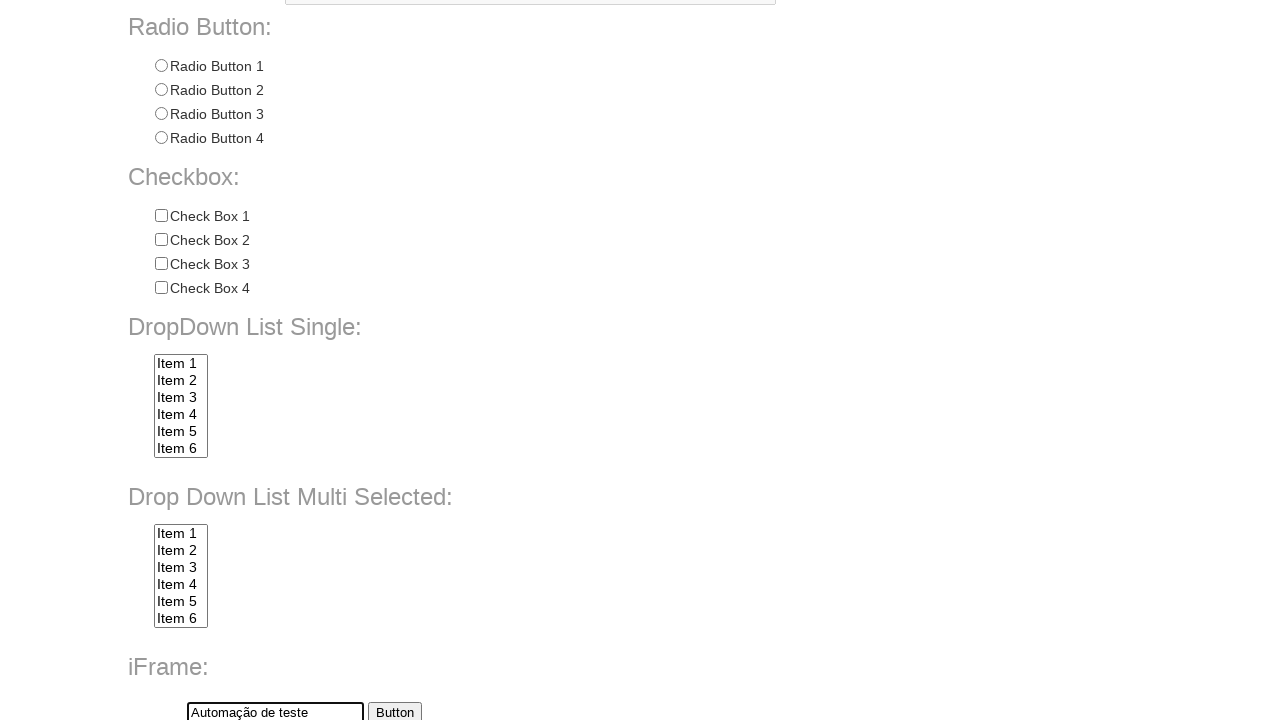

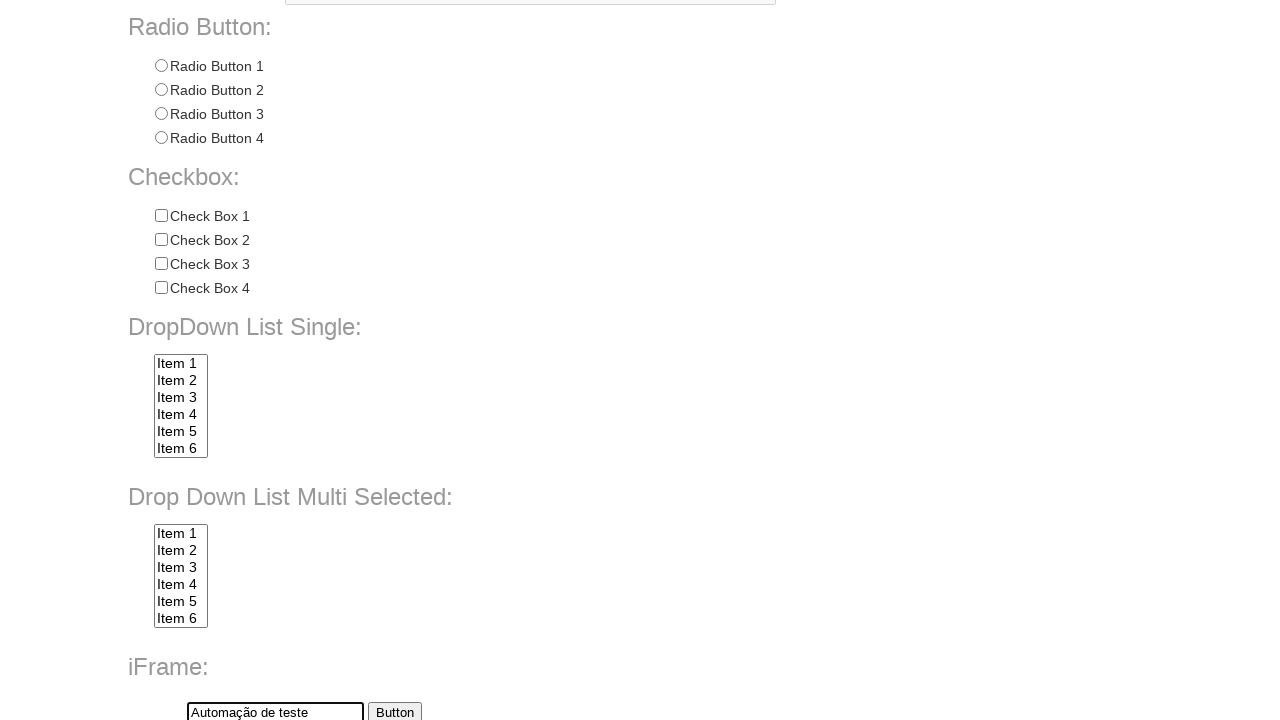